Tests that the counter displays the correct number of todo items as items are added

Starting URL: https://demo.playwright.dev/todomvc

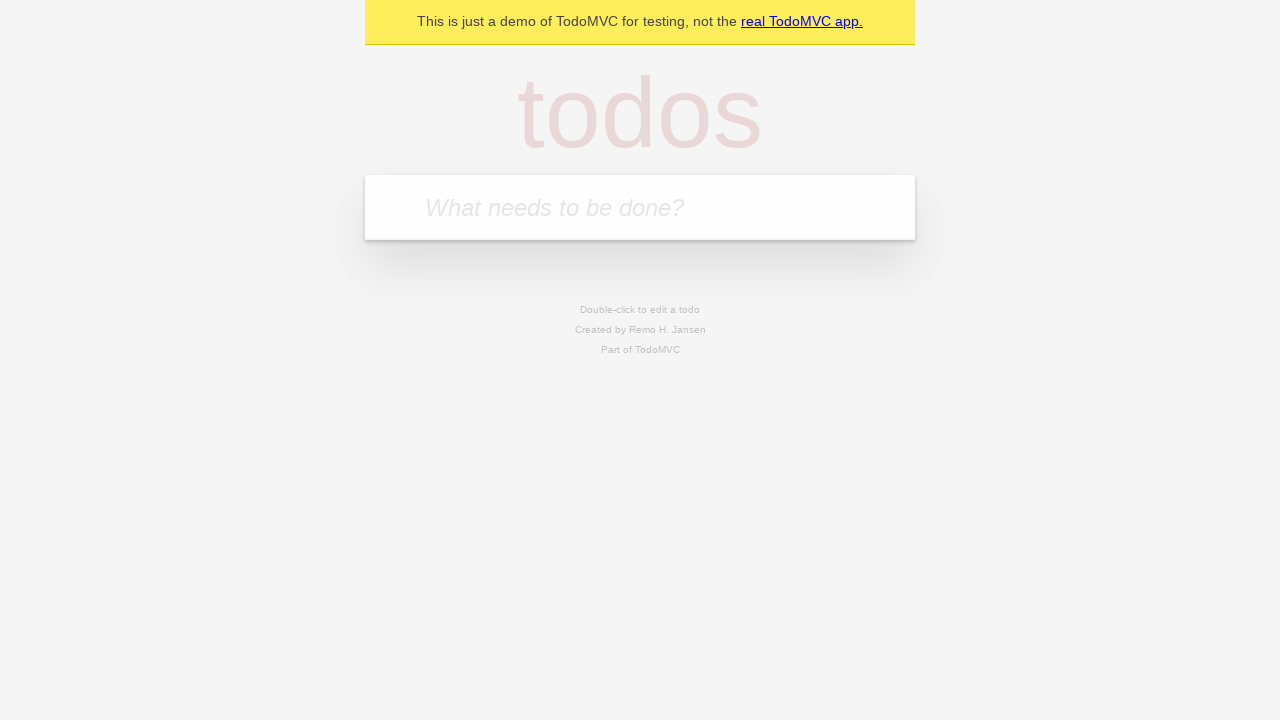

Filled todo input with 'buy some cheese' on internal:attr=[placeholder="What needs to be done?"i]
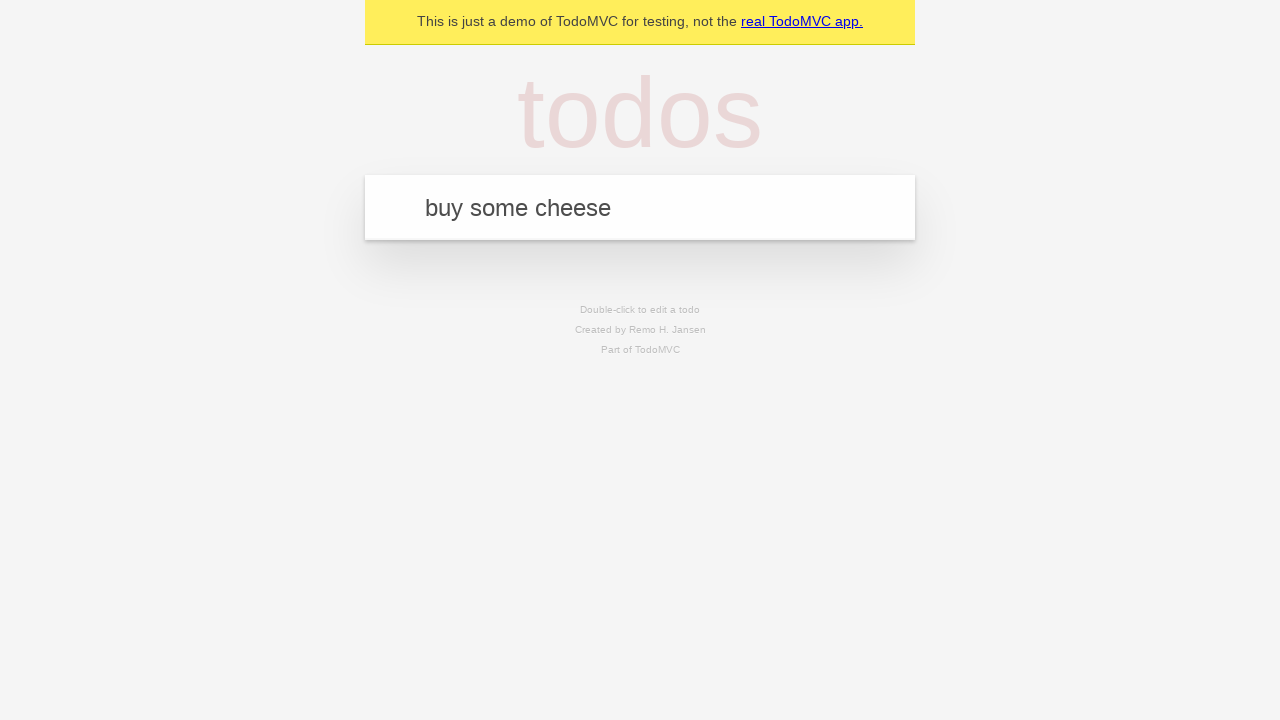

Pressed Enter to add first todo item on internal:attr=[placeholder="What needs to be done?"i]
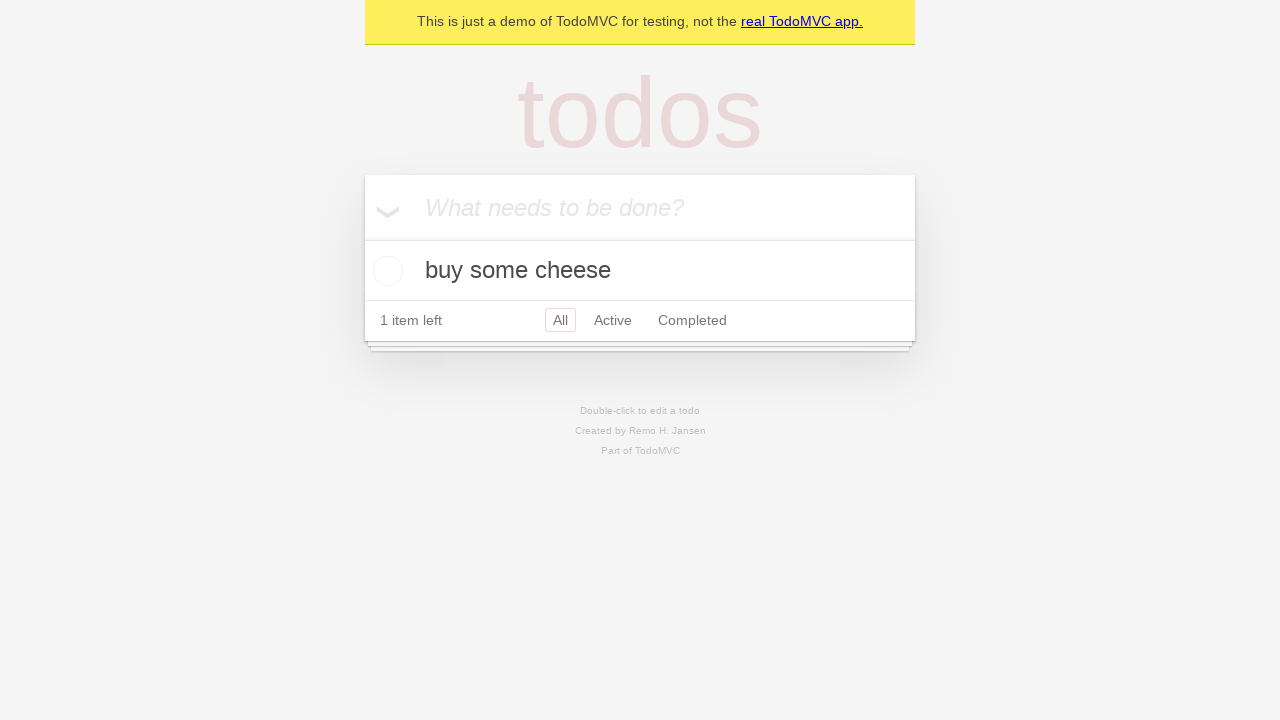

Todo counter element loaded
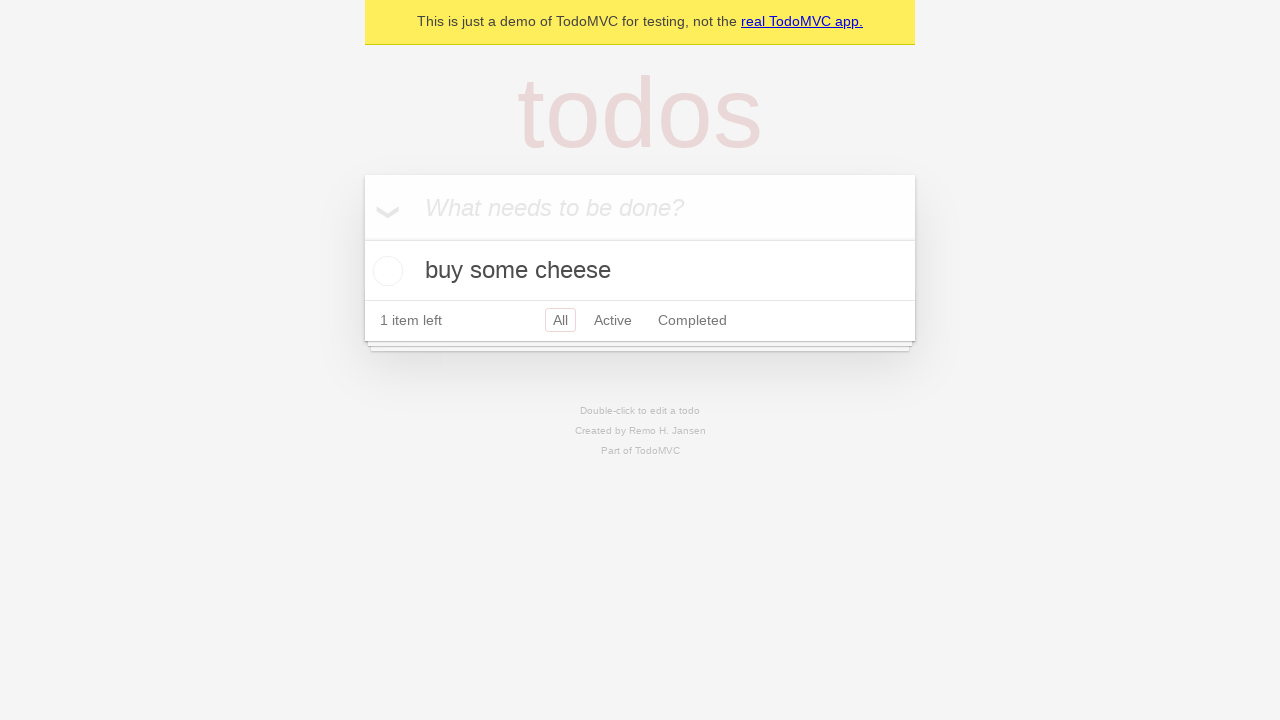

Filled todo input with 'feed the cat' on internal:attr=[placeholder="What needs to be done?"i]
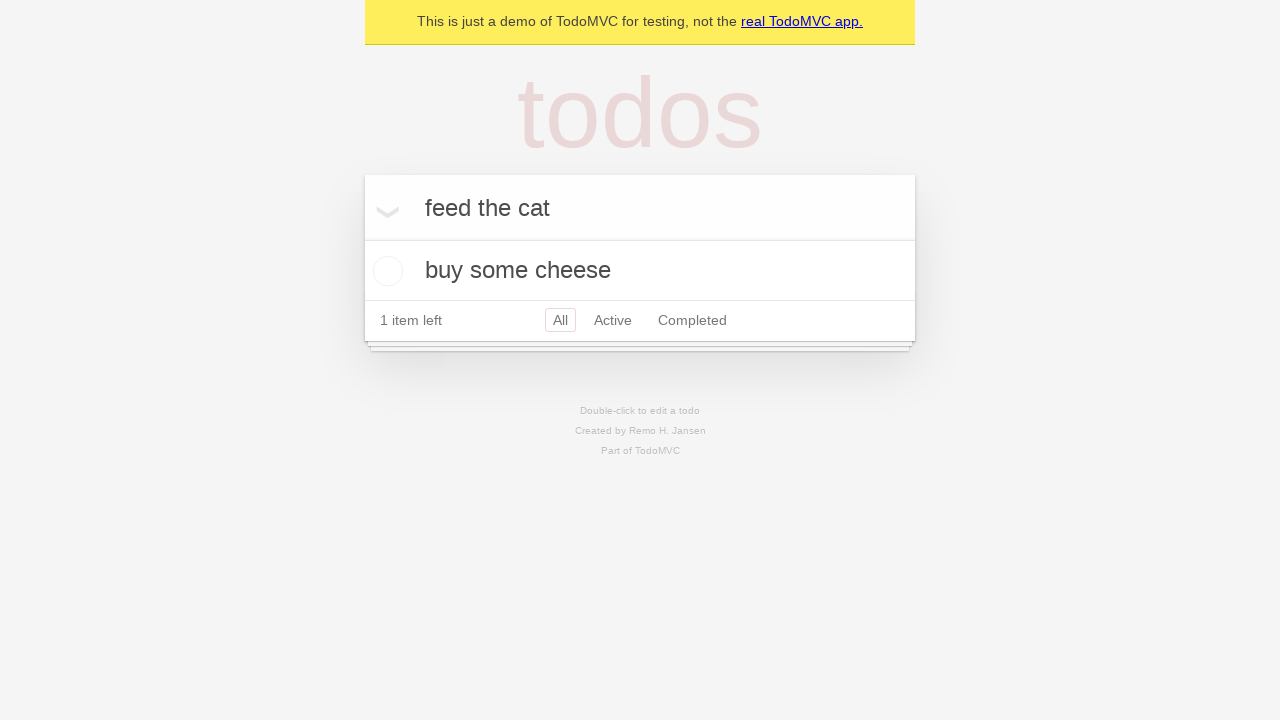

Pressed Enter to add second todo item on internal:attr=[placeholder="What needs to be done?"i]
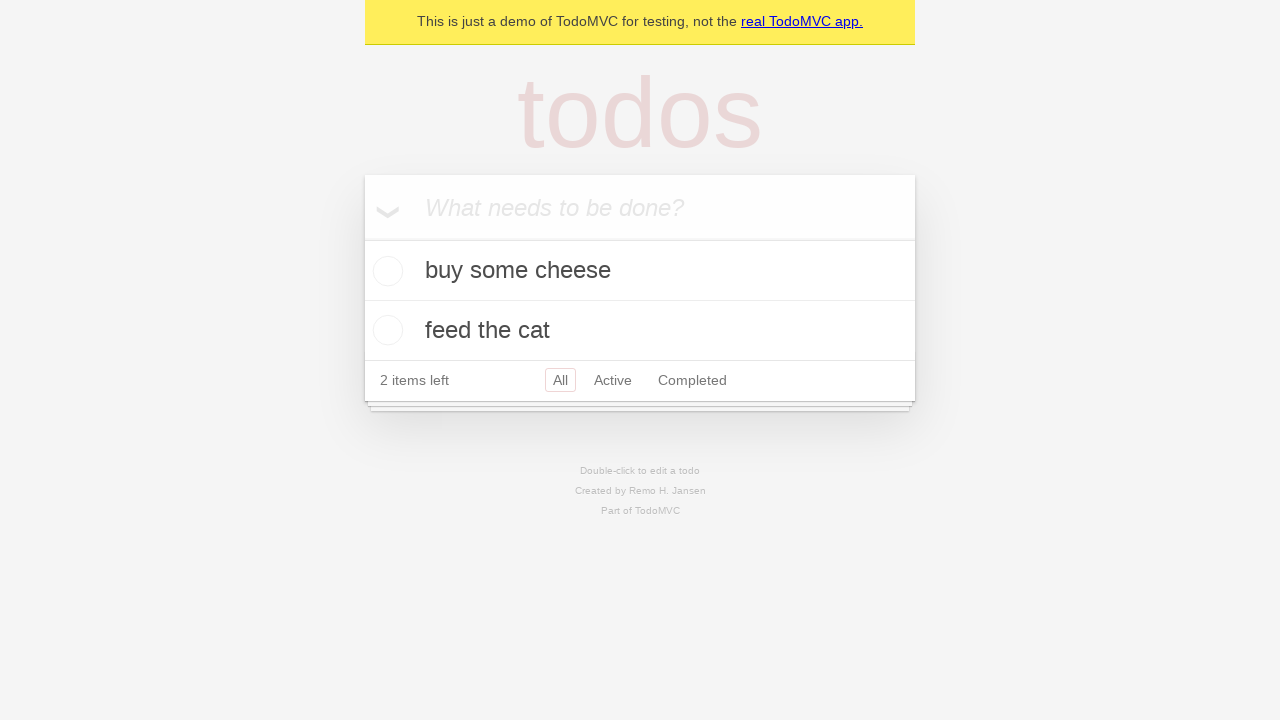

Todo counter updated to show 2 items
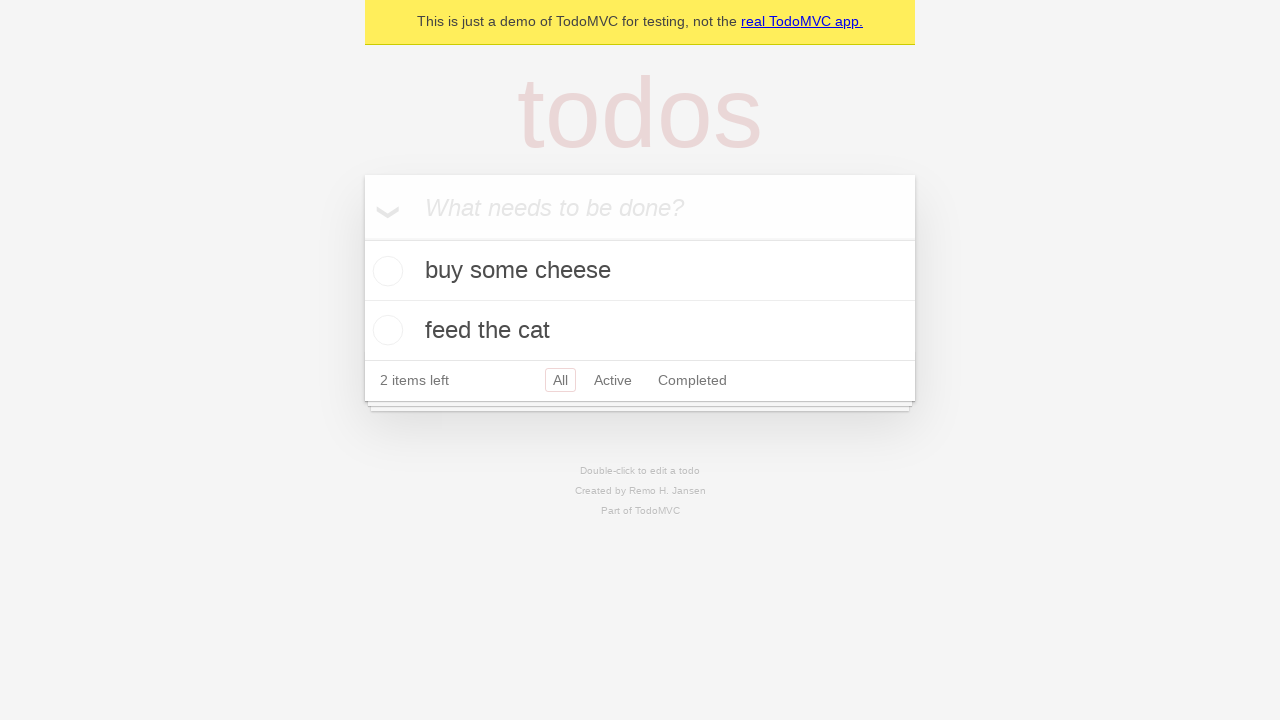

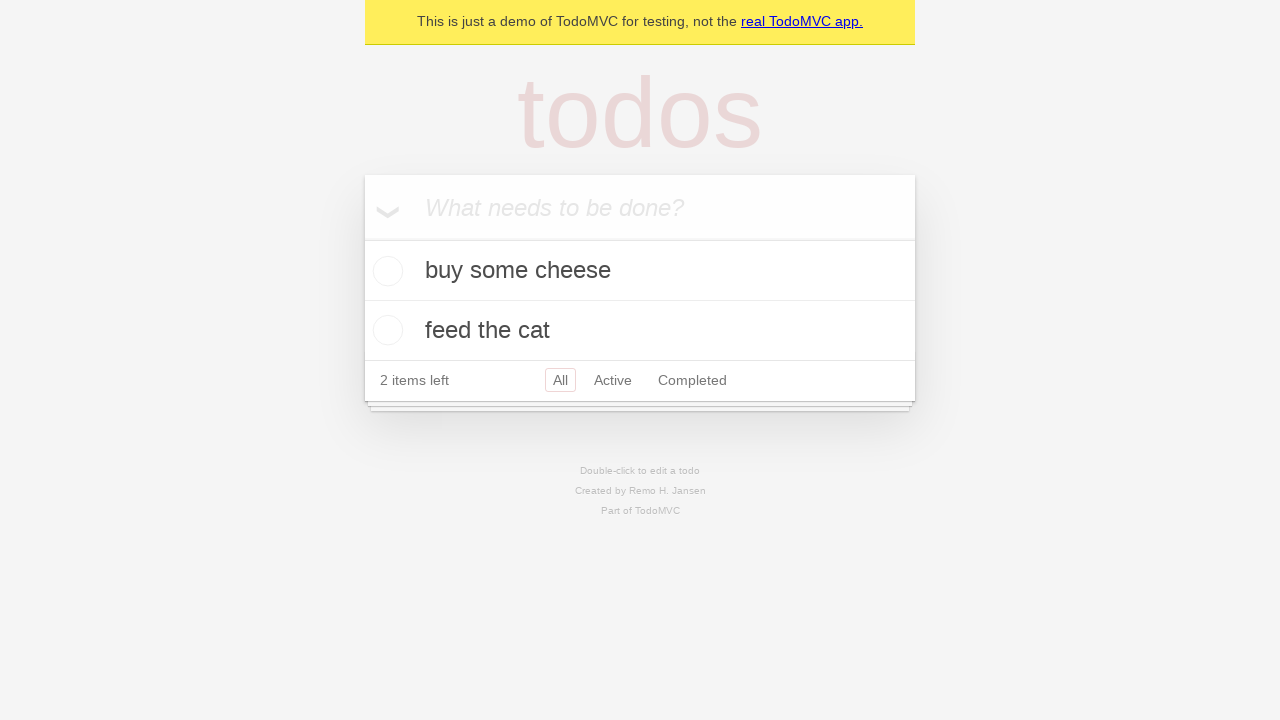